Tests clicking on the main dataset button in the hero section of the page

Starting URL: https://developers.google.com/earth-engine/datasets/

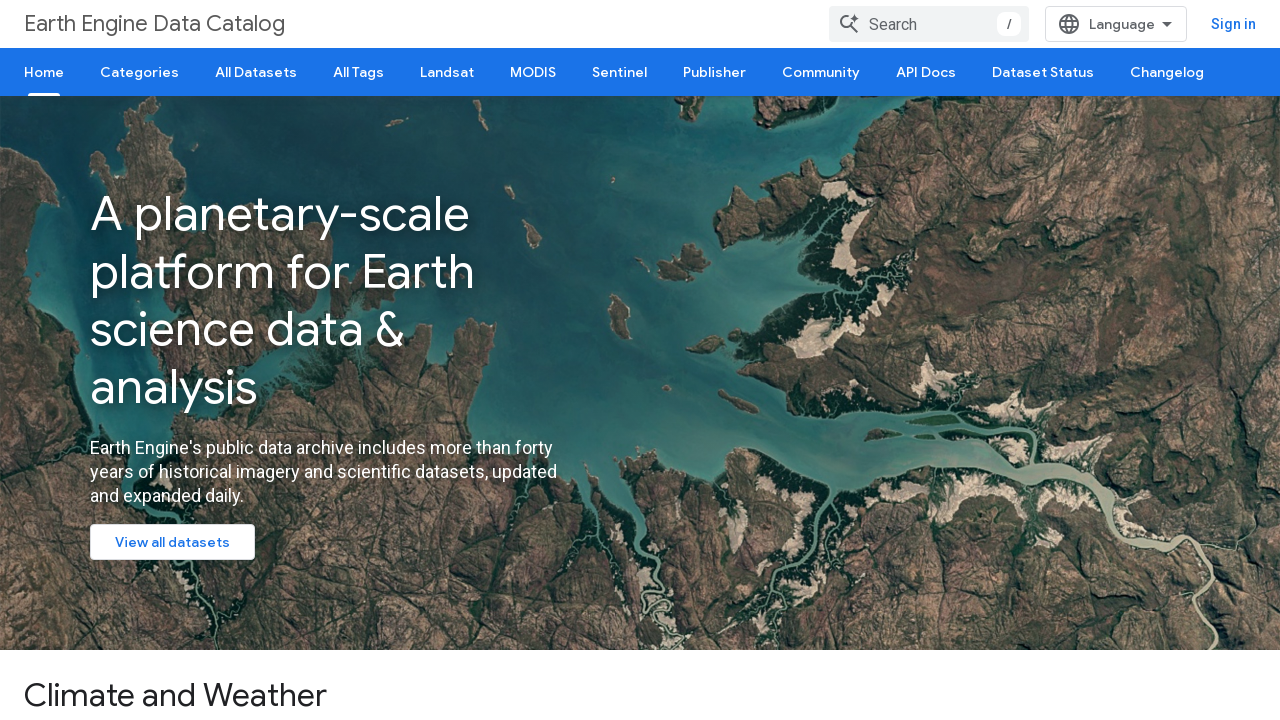

Clicked on the main dataset button in the hero section at (172, 542) on article >> section >> a
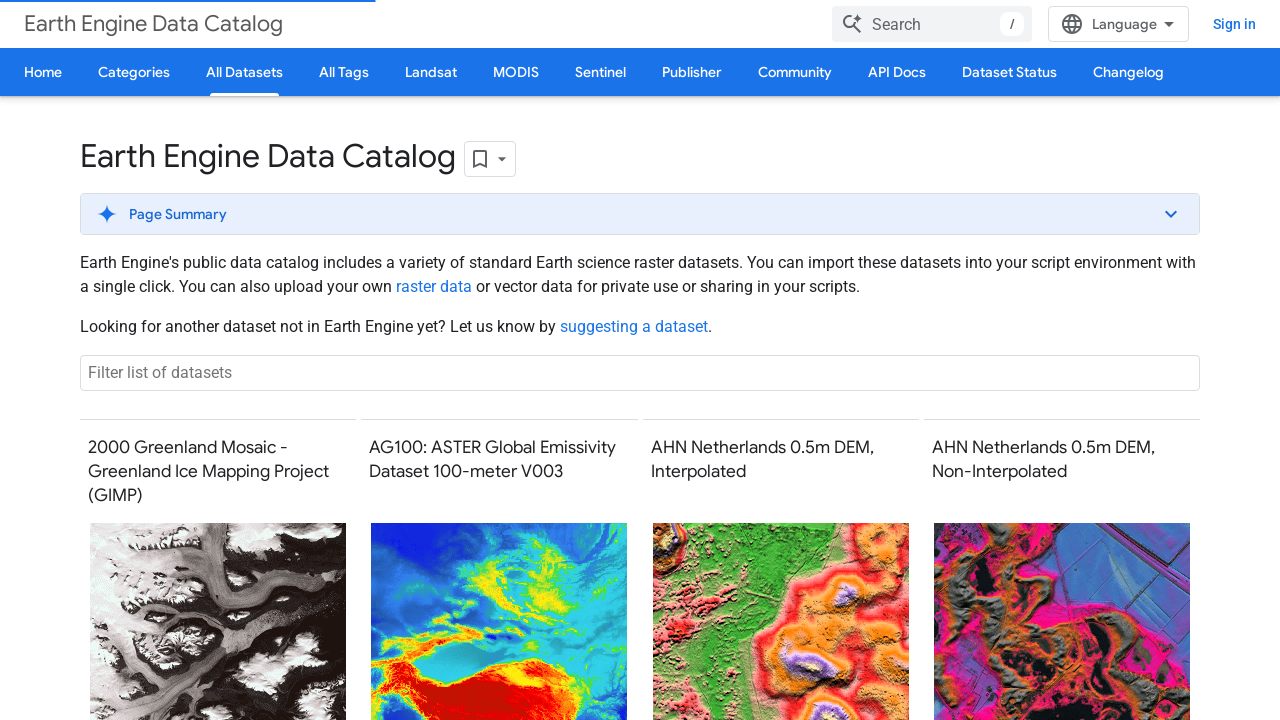

Waited for network idle after clicking dataset button
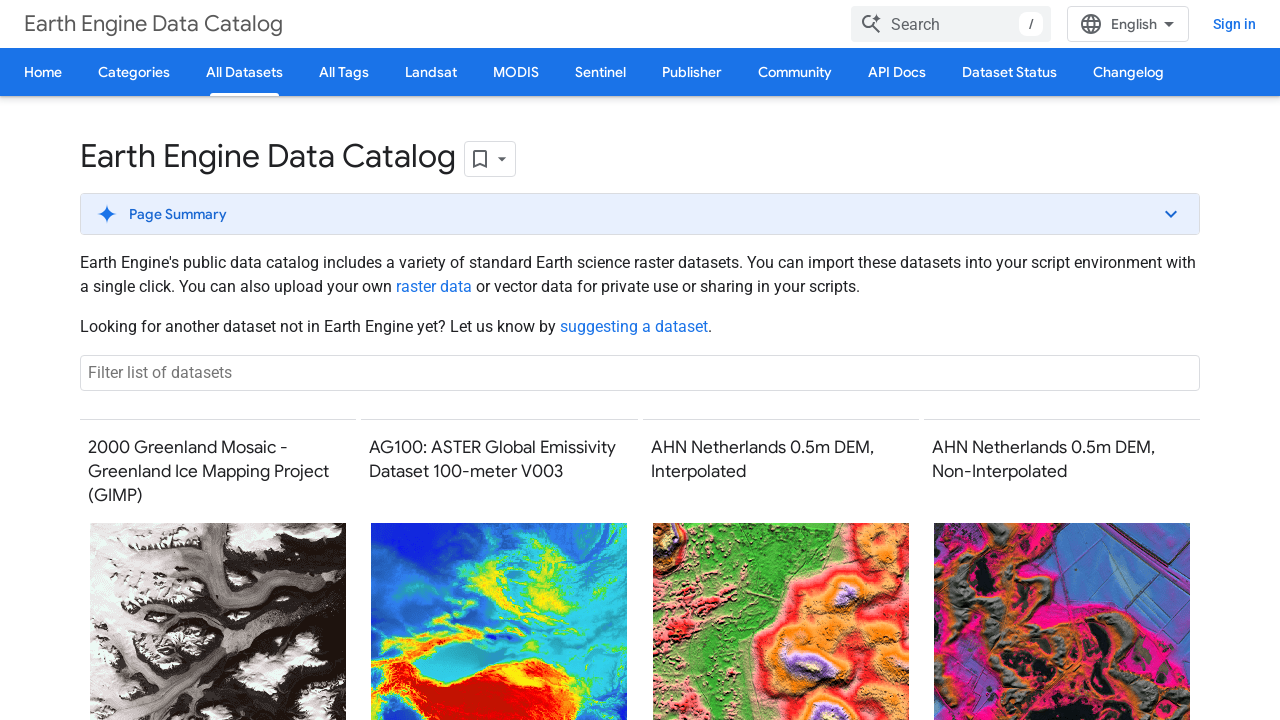

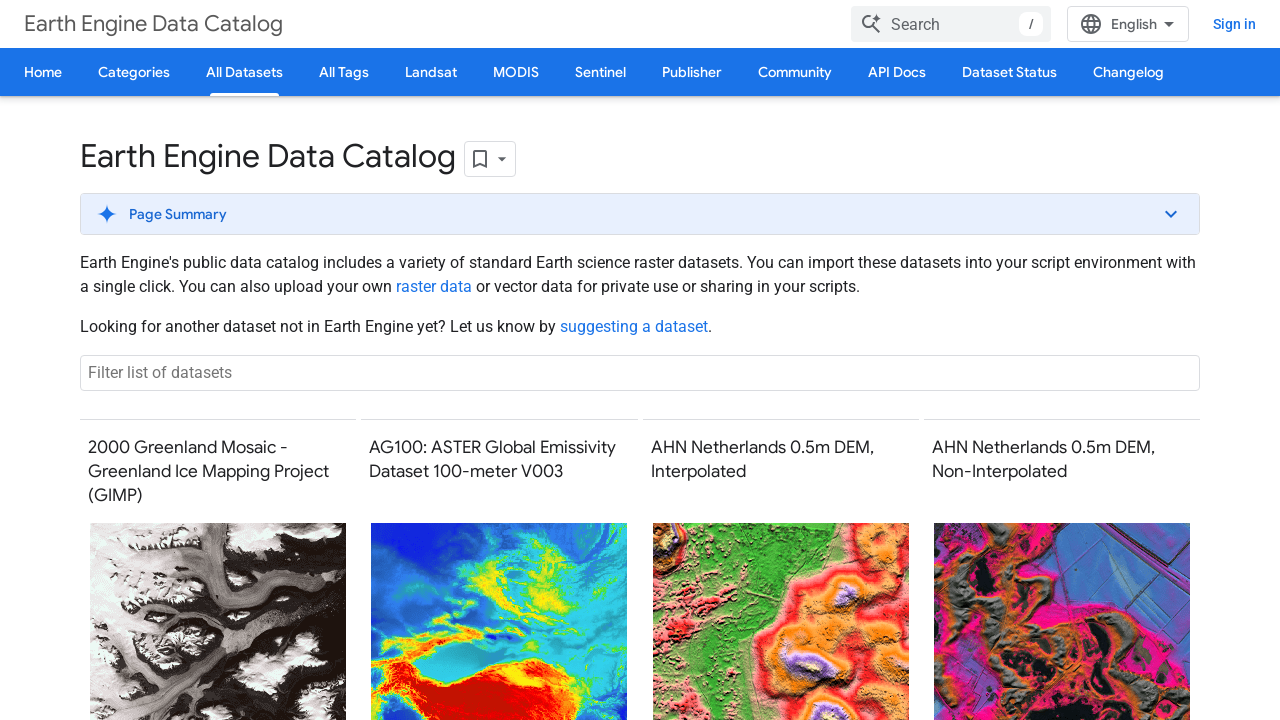